Tests table filtering functionality by entering "Rice" in the search field and verifying that the filtered results match expectations

Starting URL: https://rahulshettyacademy.com/seleniumPractise/#/offers

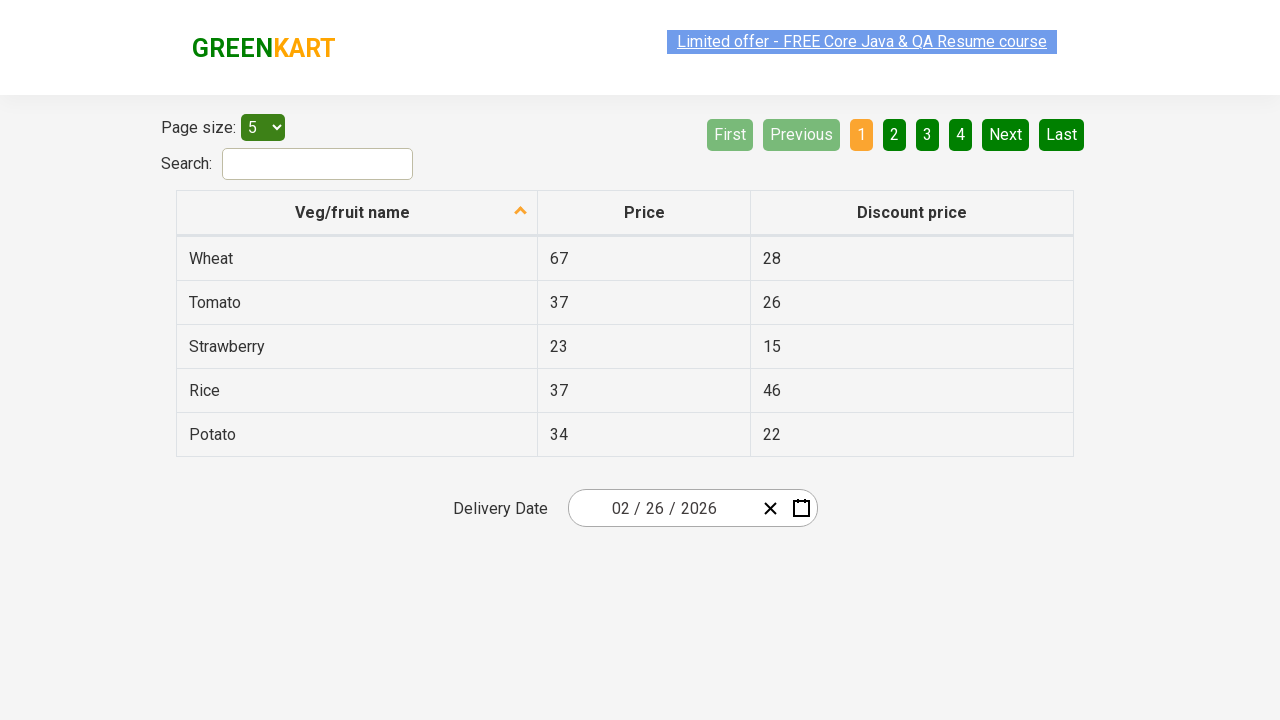

Entered 'Rice' in search field to filter table on #search-field
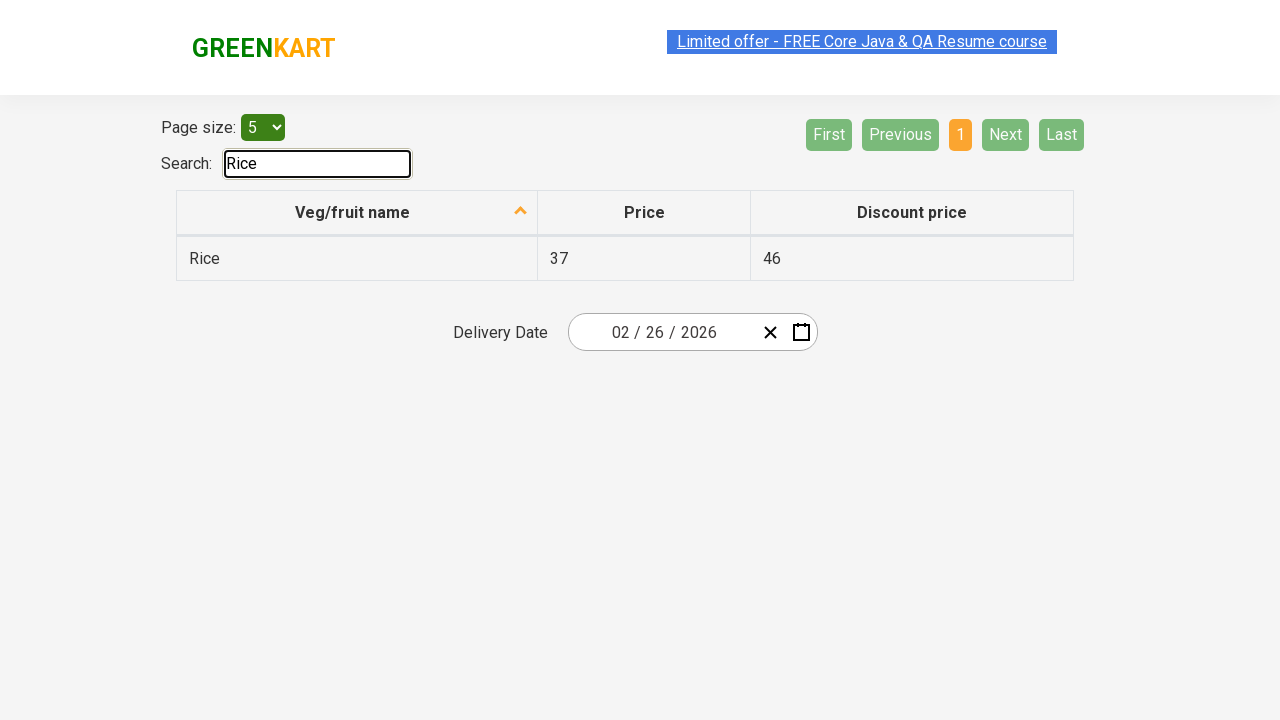

Waited 500ms for filter to apply
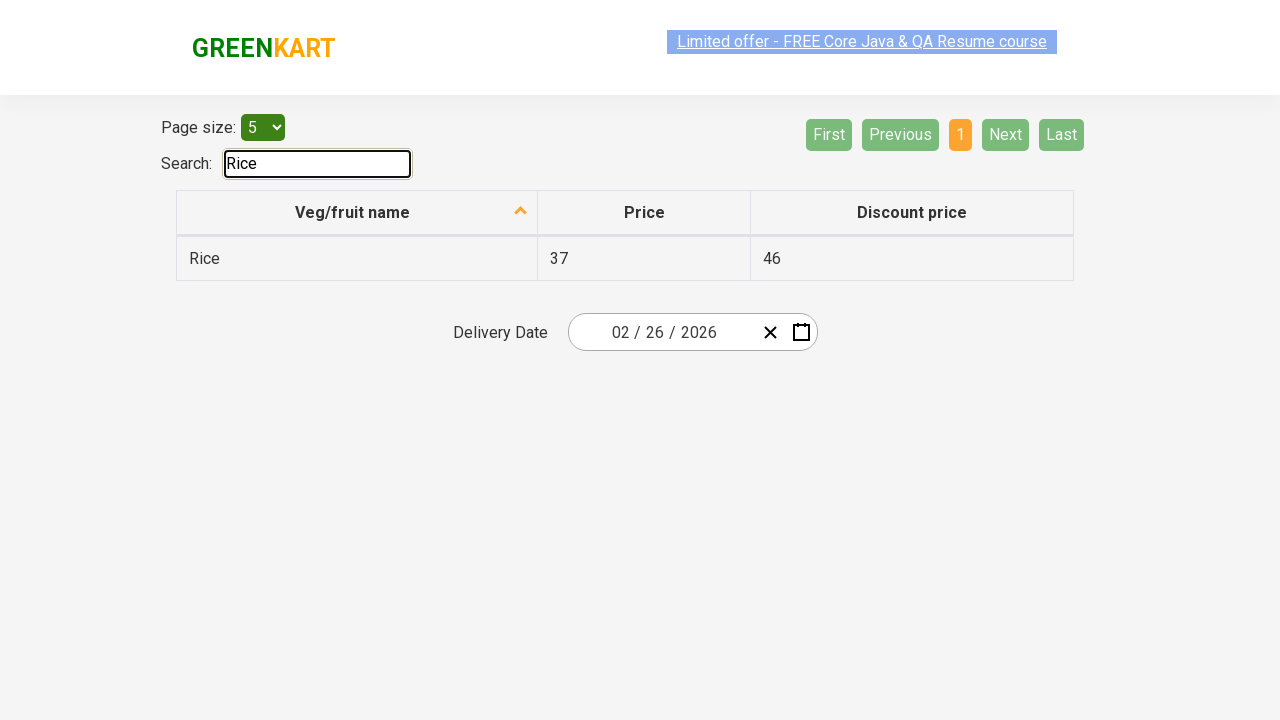

Retrieved all filtered table items from first column
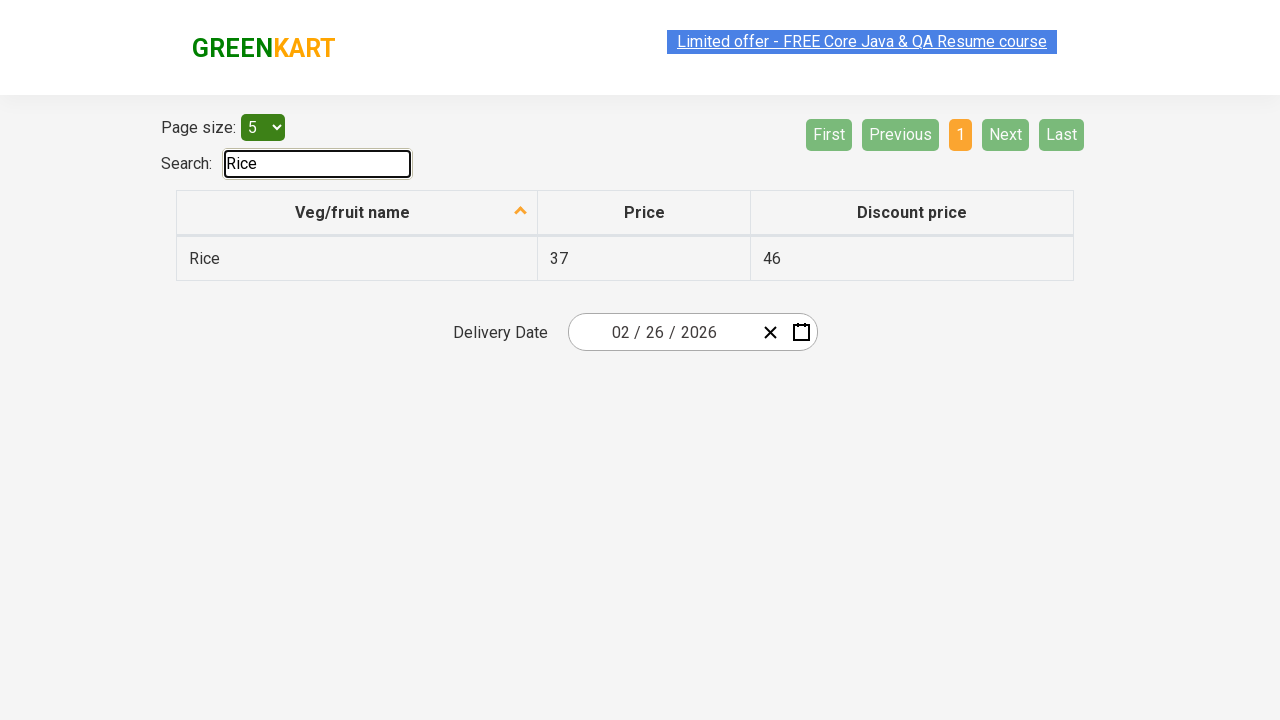

Verified filtered result contains 'Rice': Rice
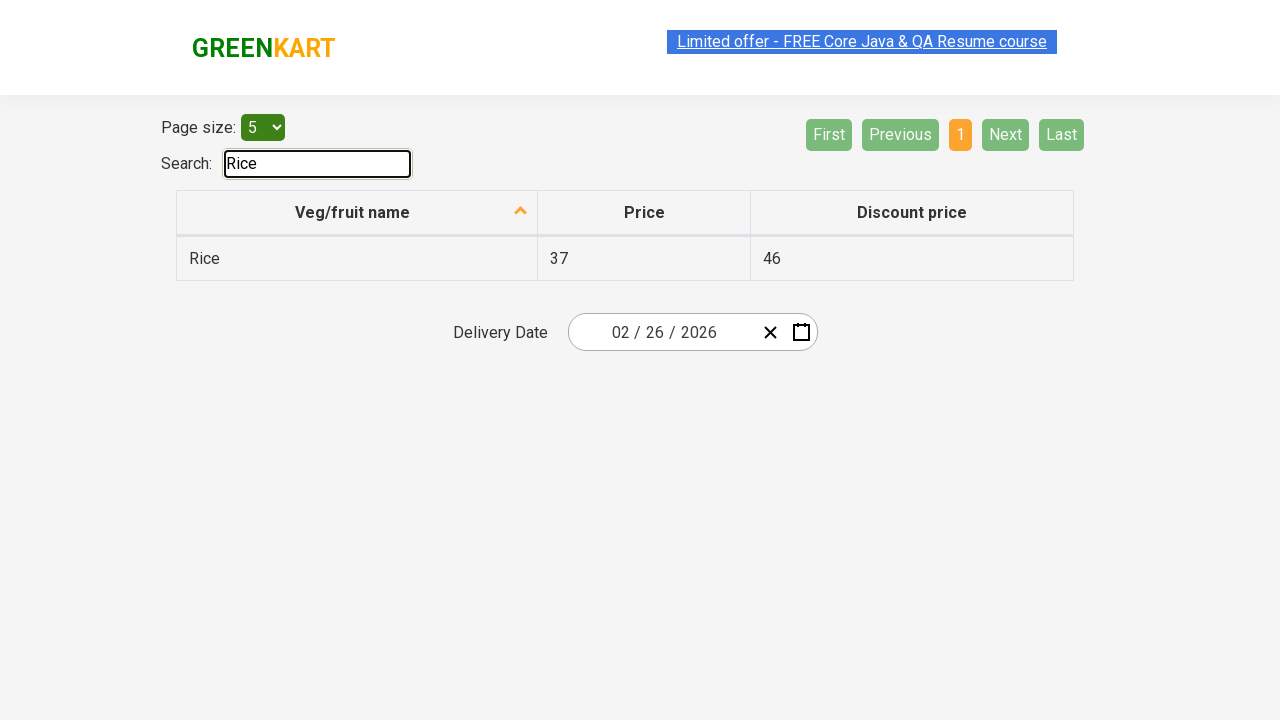

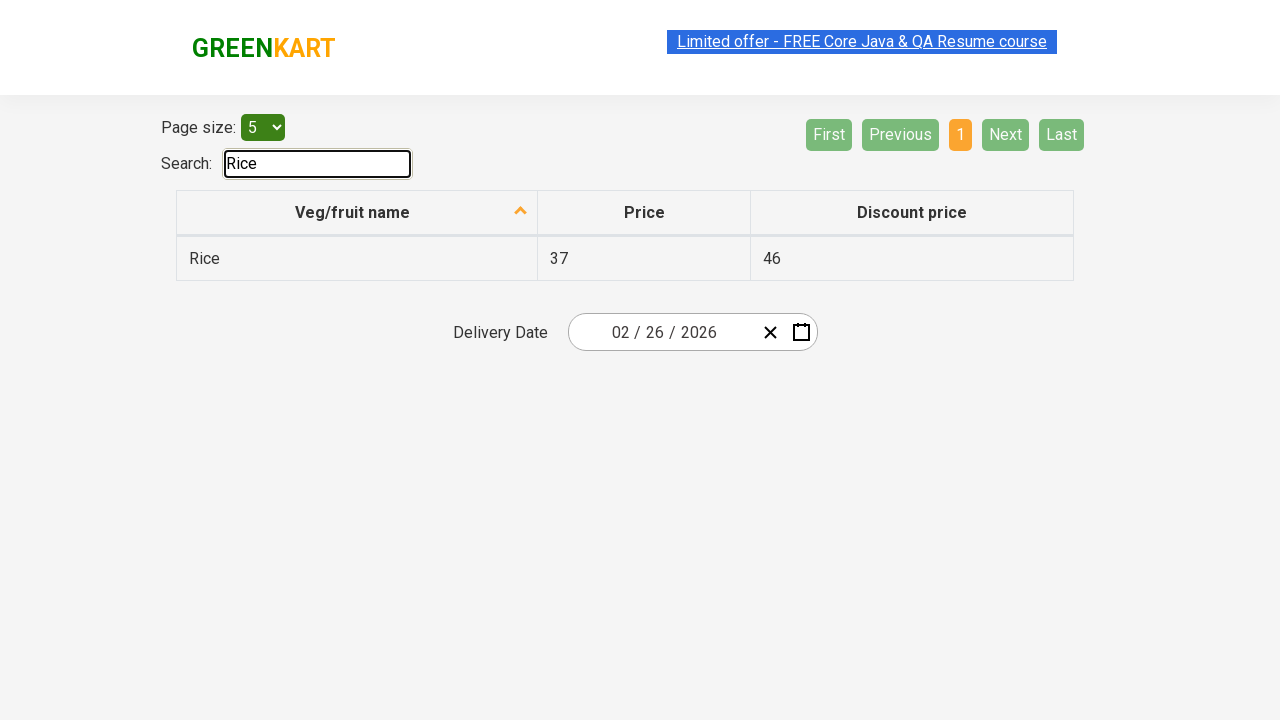